Tests a text box form by filling in the Full Name and Email fields, scrolling down, clicking the submit button, and verifying the output is displayed.

Starting URL: https://demoqa.com/text-box

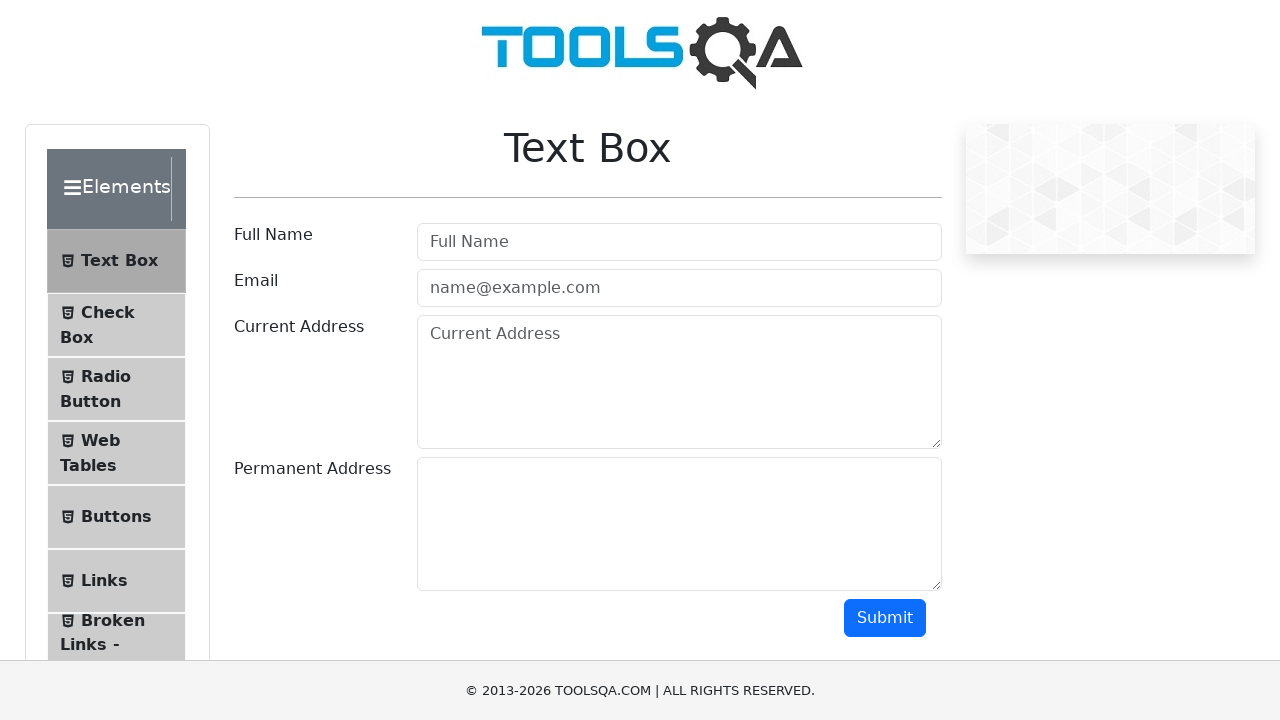

Filled Full Name field with 'John' on input#userName
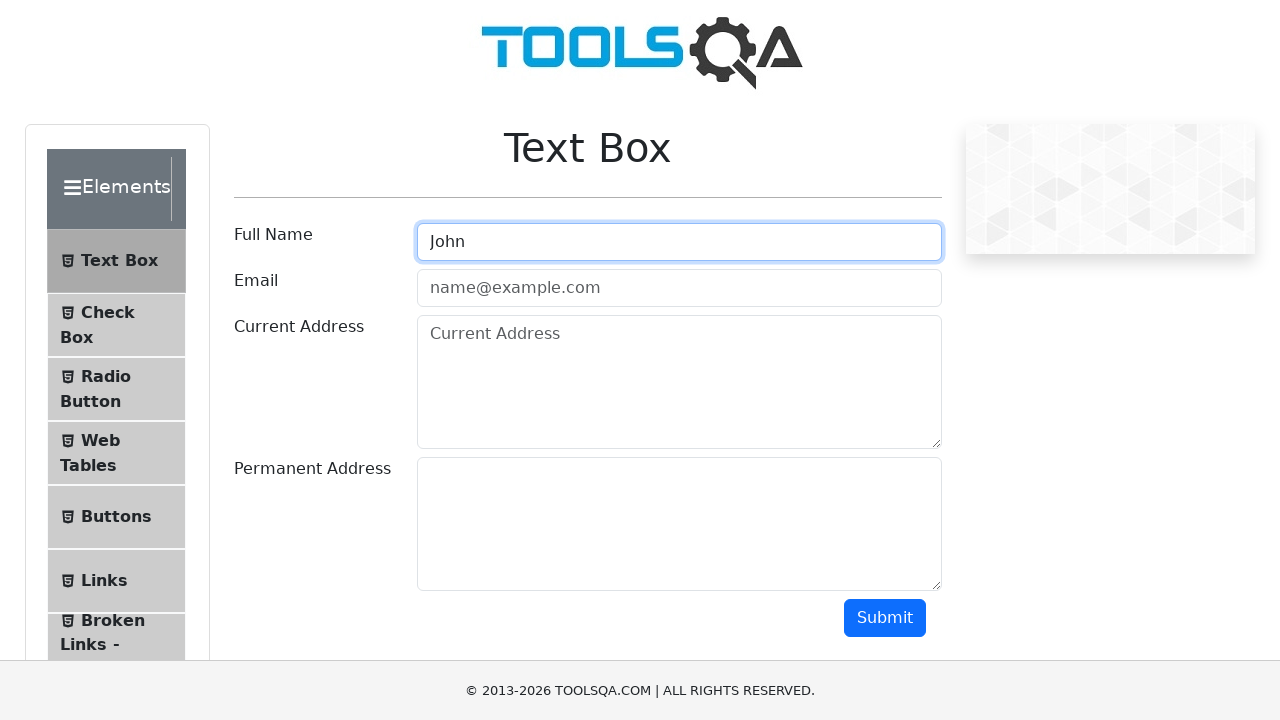

Pressed Tab to move to Email field
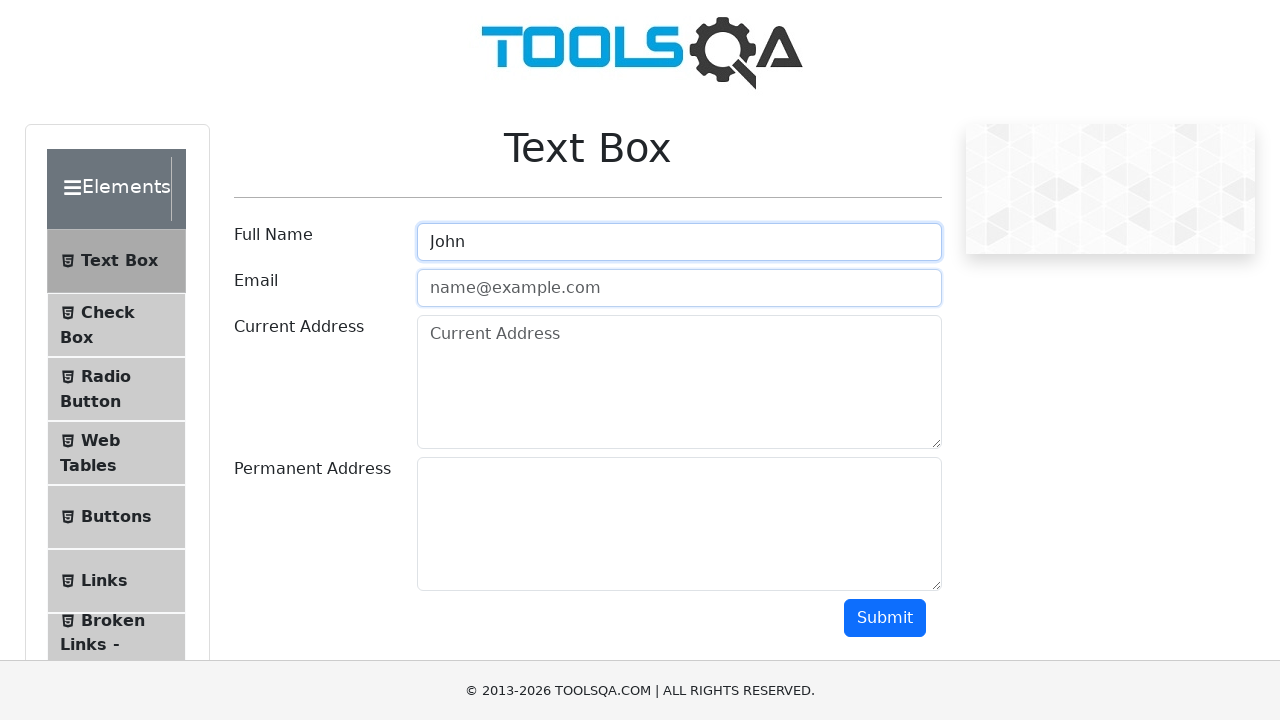

Filled Email field with 'blabla@gmail.com' on input#userEmail
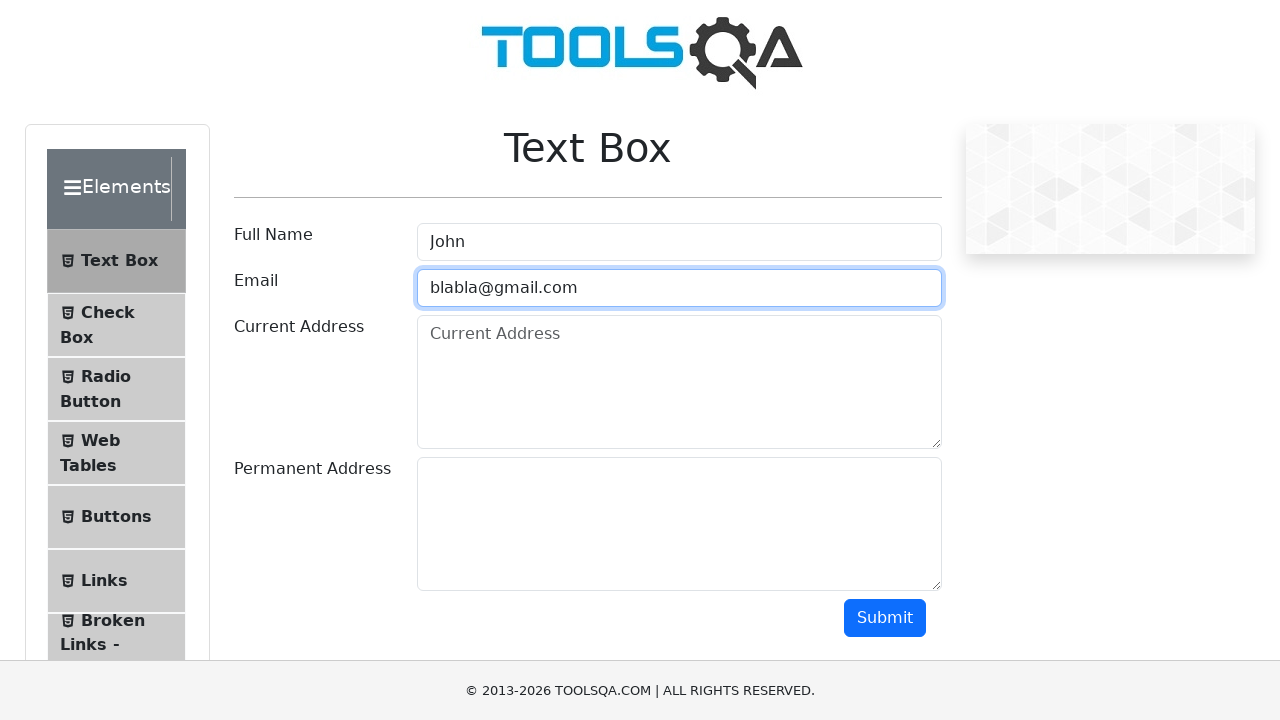

Pressed Tab to move away from Email field
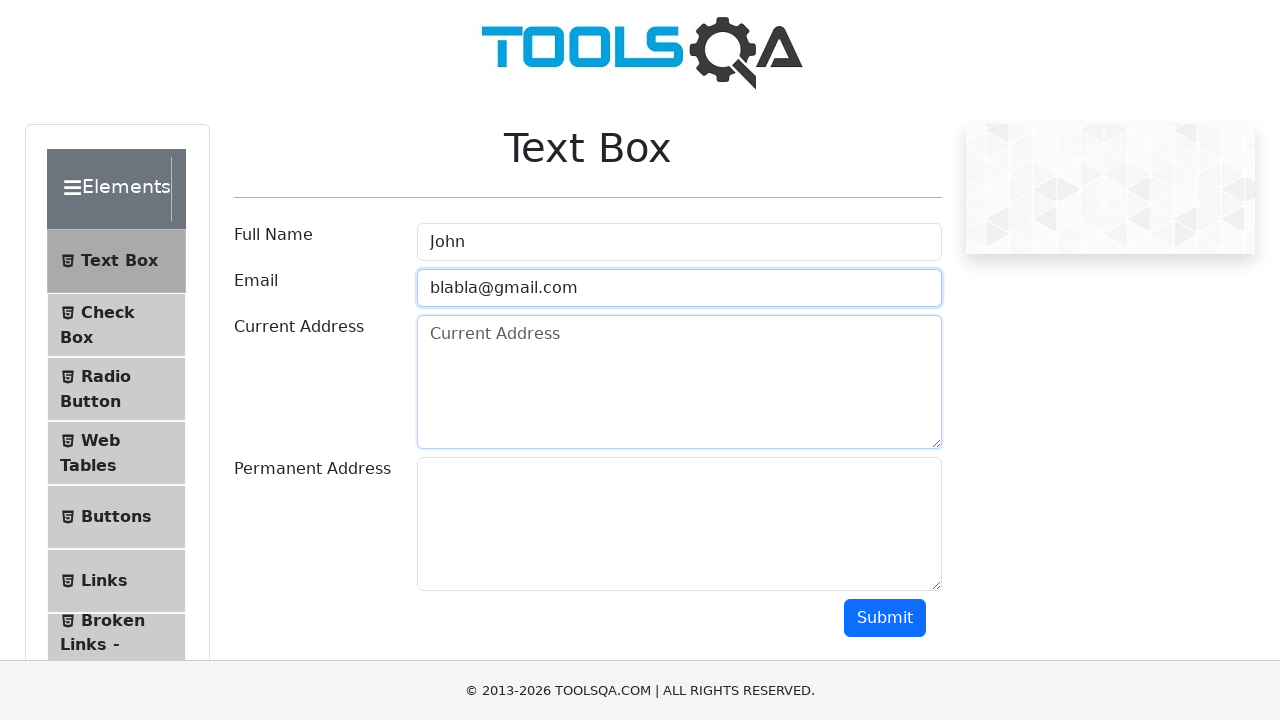

Scrolled down 550 pixels to reveal submit button
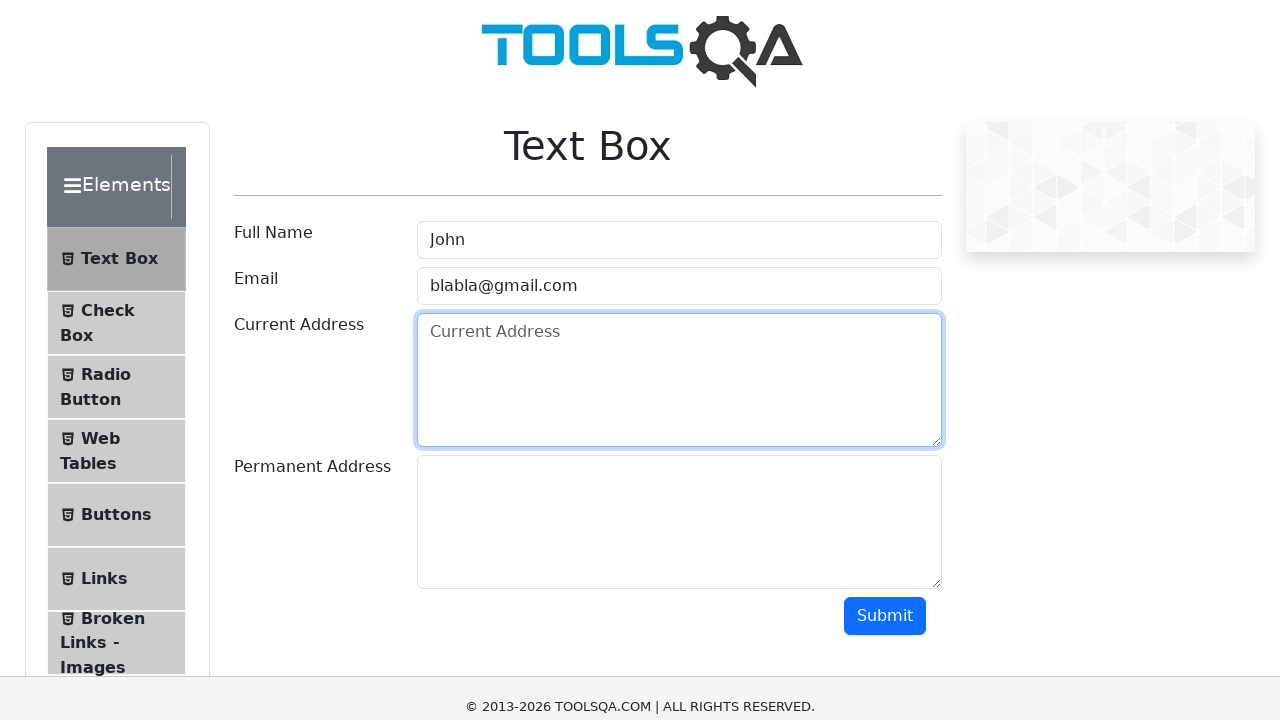

Clicked submit button at (885, 68) on #submit
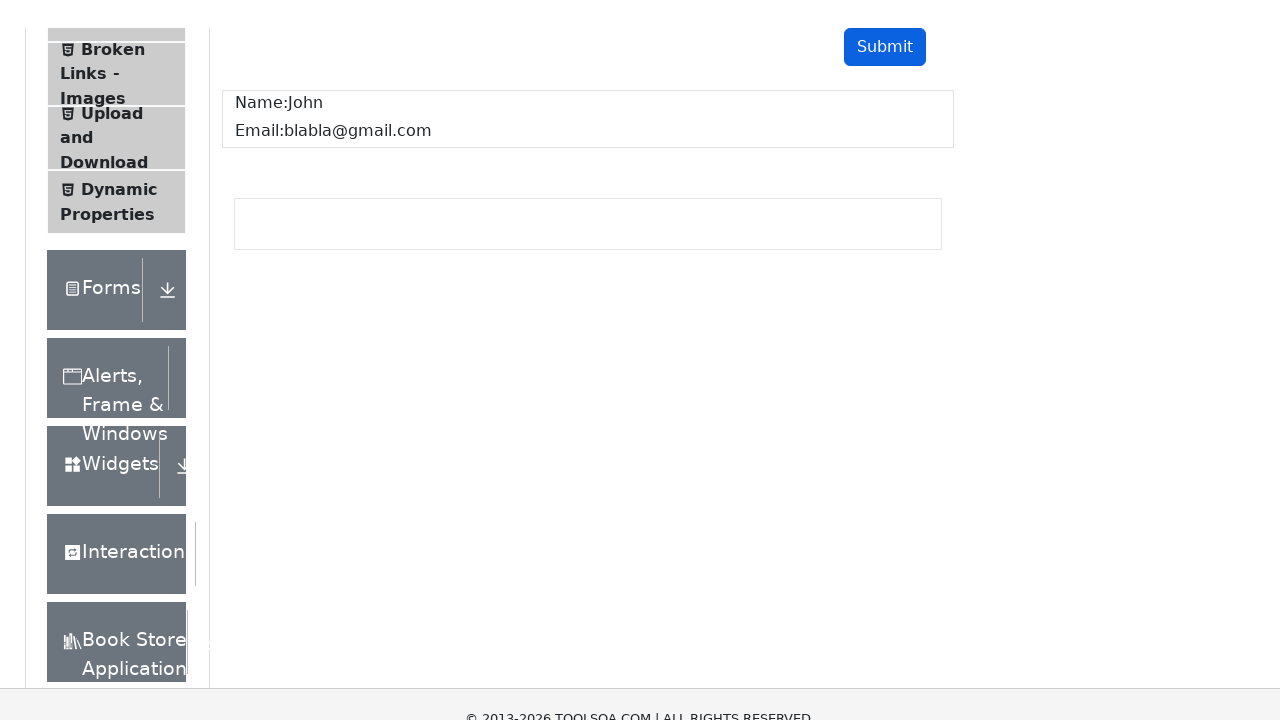

Output box is displayed and visible
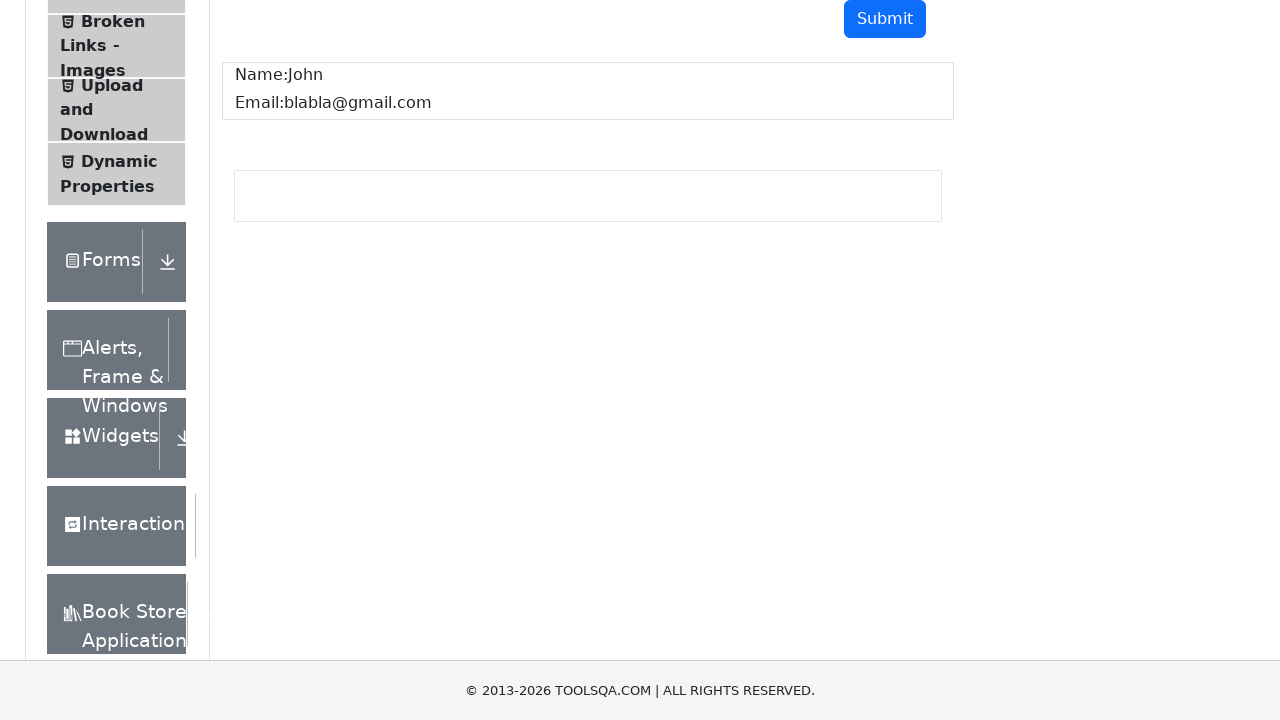

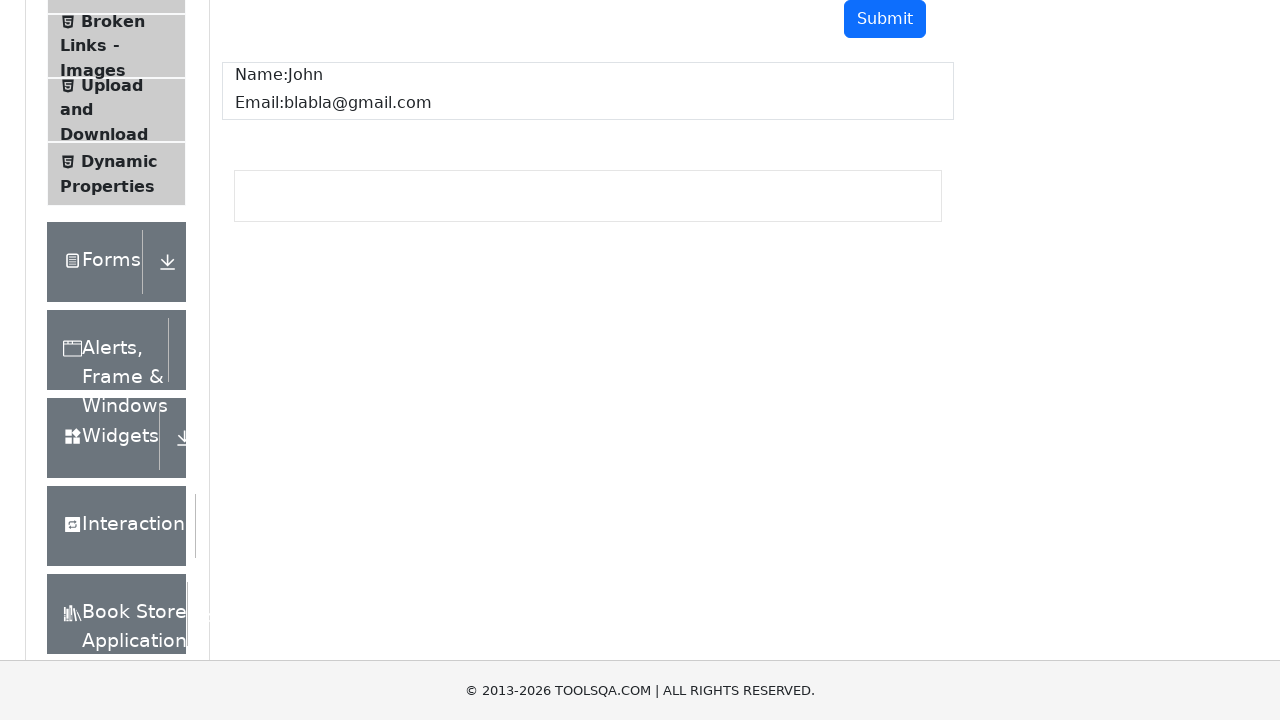